Checks if the button input element is enabled on the inputs page

Starting URL: https://www.selenium.dev/selenium/web/inputs.html

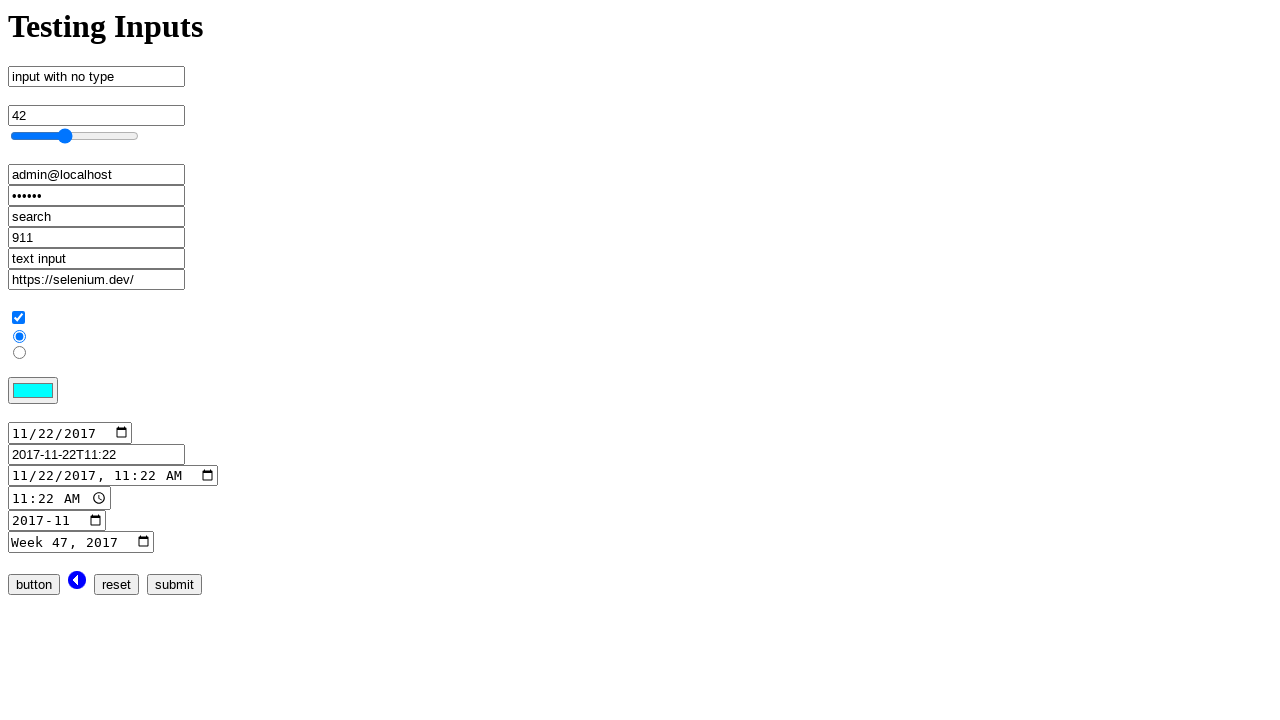

Navigated to inputs page
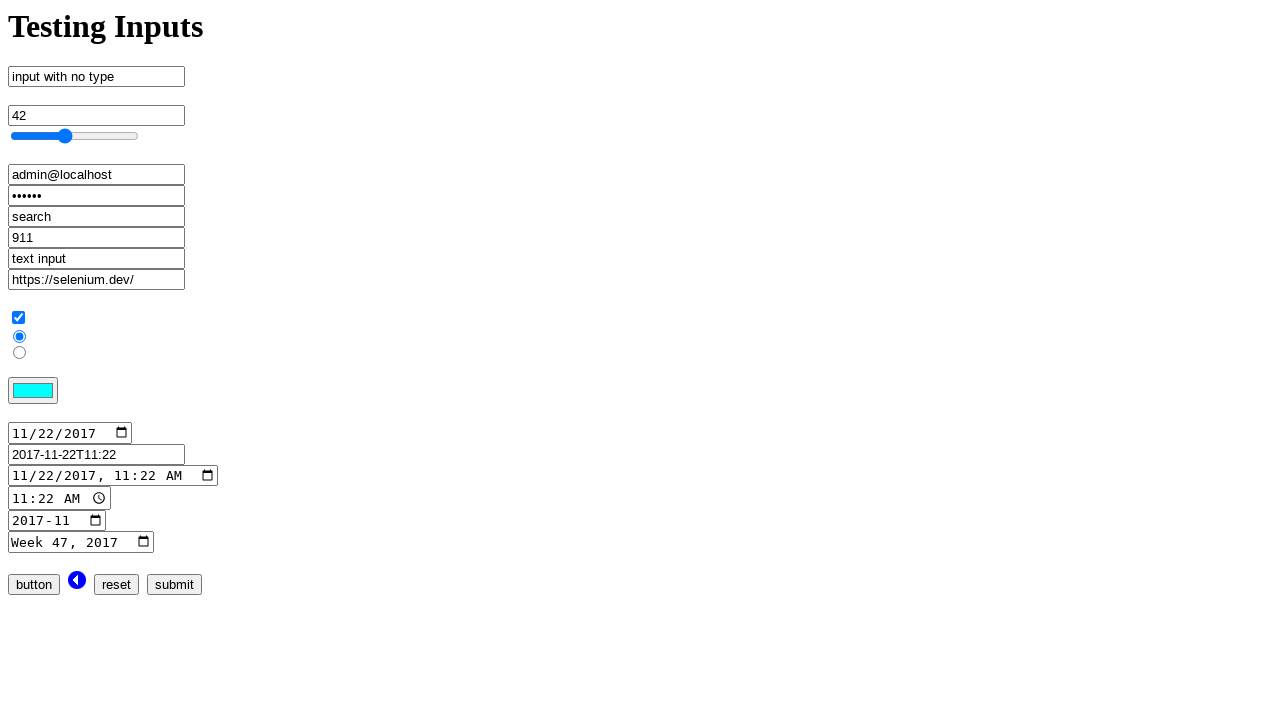

Checked if button input element is enabled
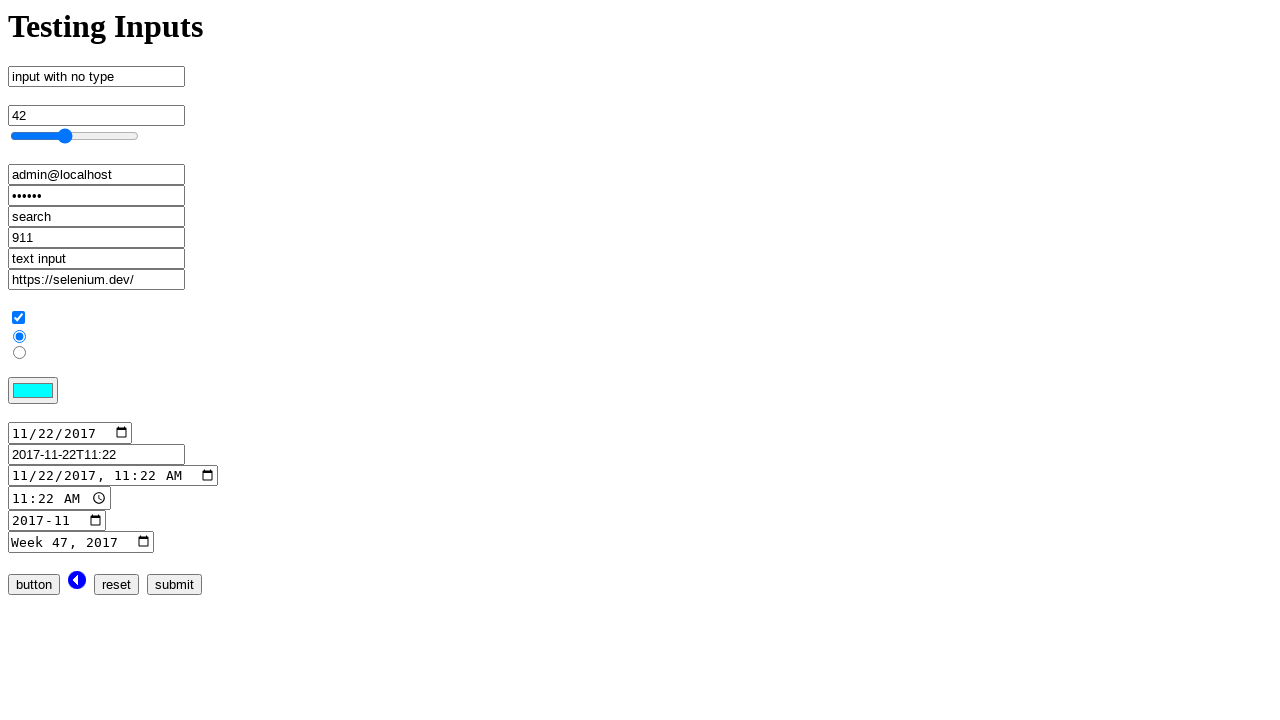

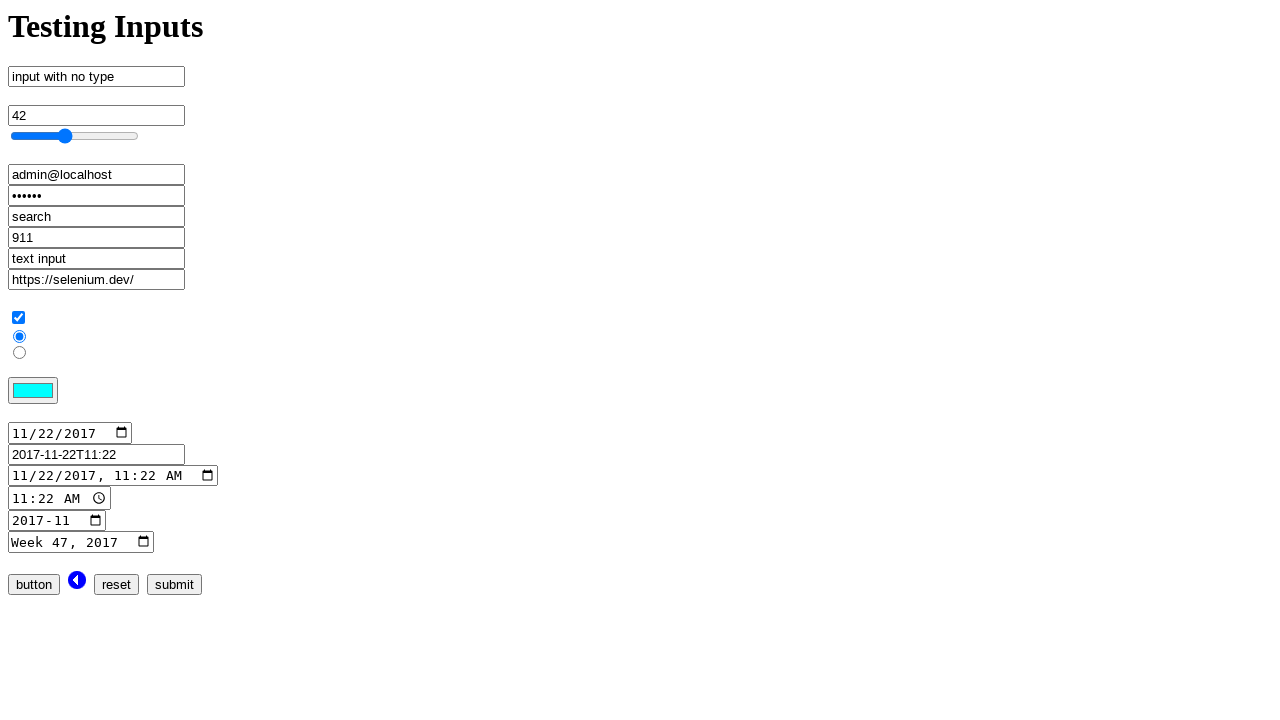